Calculates the percentage difference between 4500 and 3825

Starting URL: https://www.calculator.net/percent-calculator.html

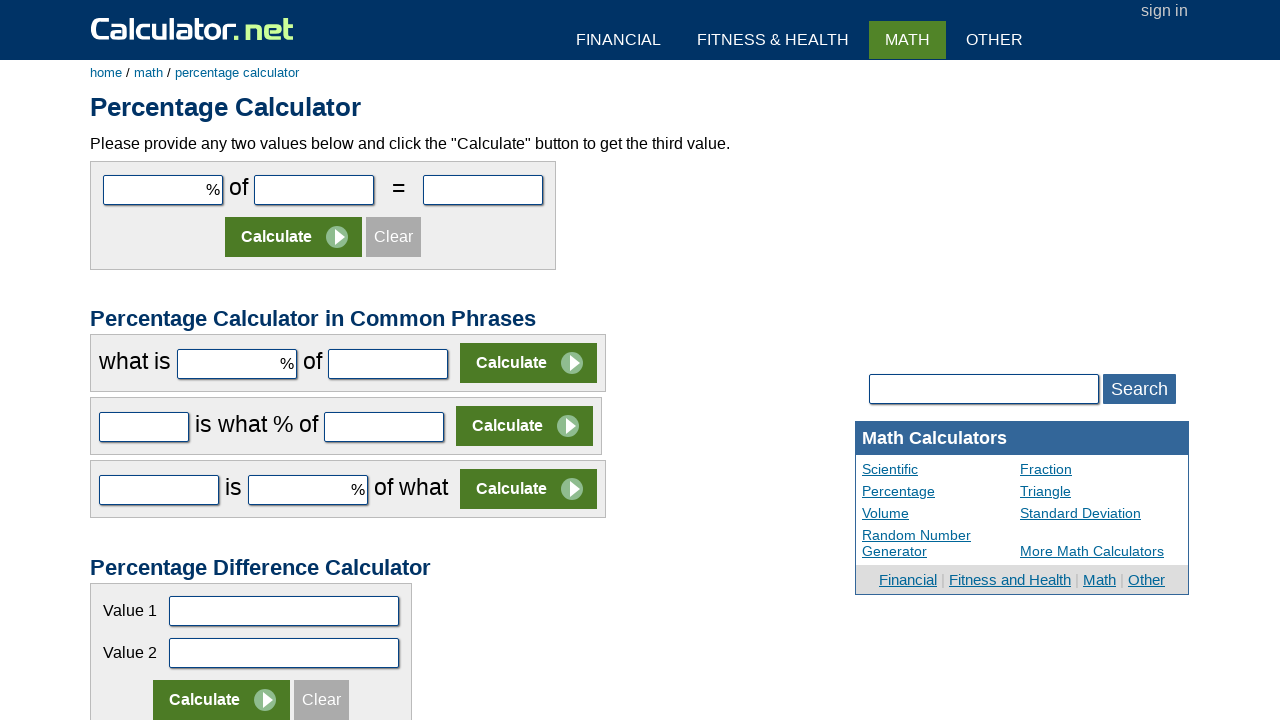

Filled first value (4500) for percent difference calculation on input[name='c3par1']
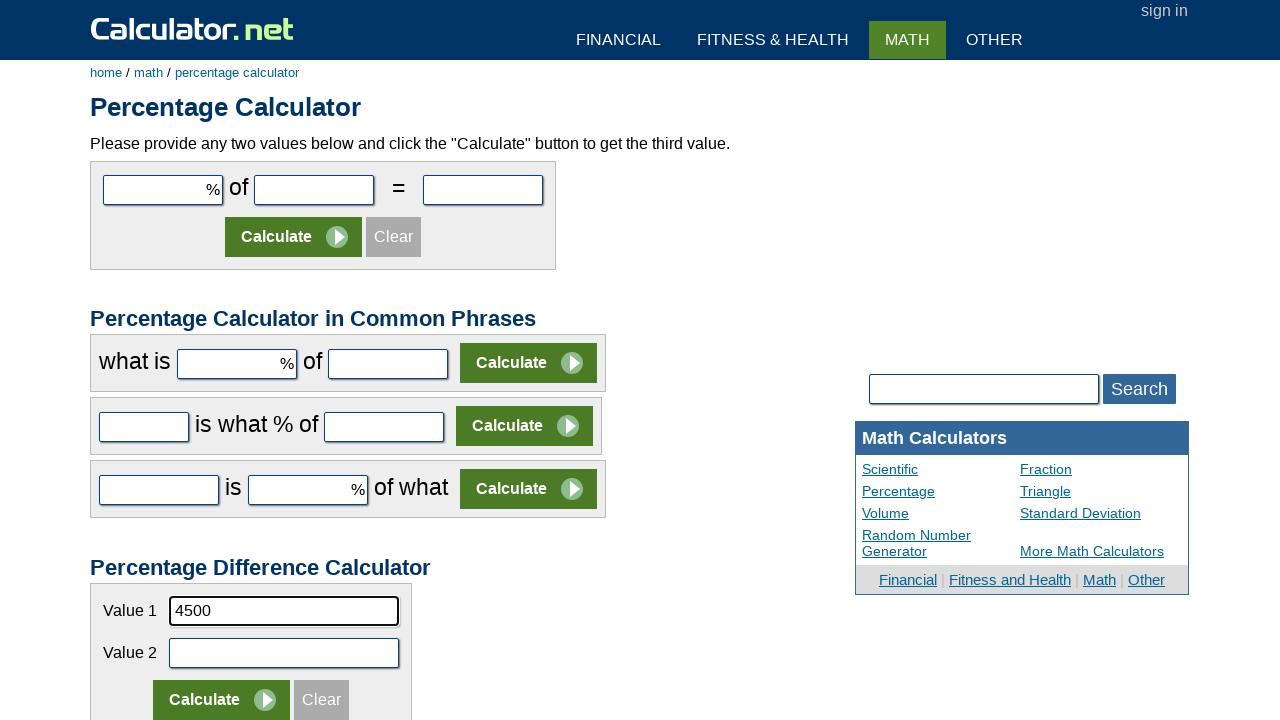

Filled second value (3825) for percent difference calculation on input[name='c3par2']
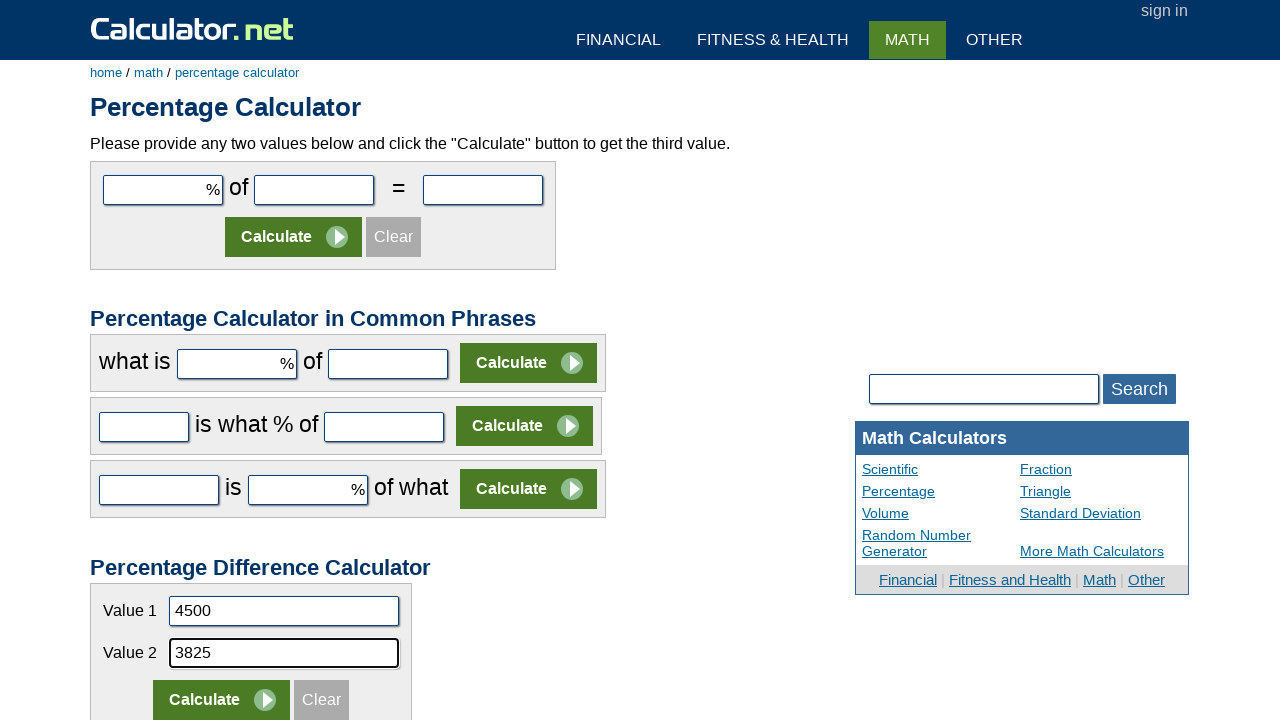

Clicked calculate button to compute percent difference at (222, 700) on xpath=//tbody/tr[3]/td[1]/input[2]
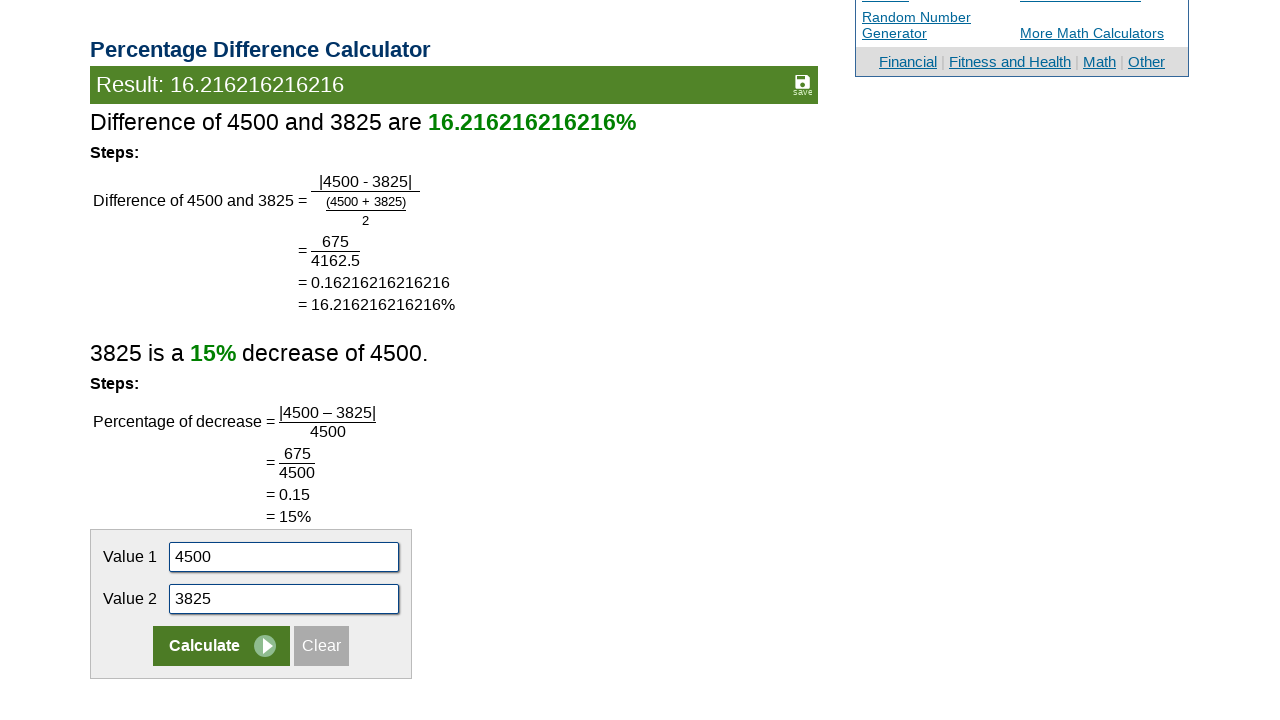

Percent difference calculation results loaded
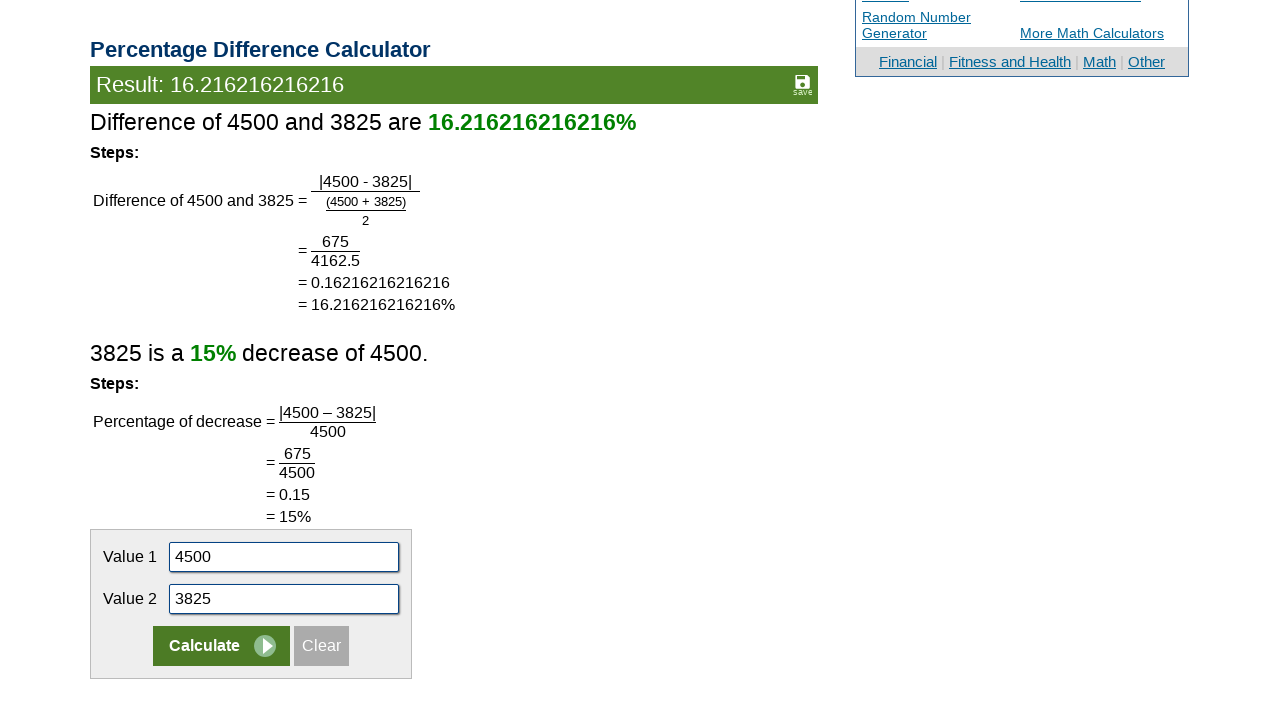

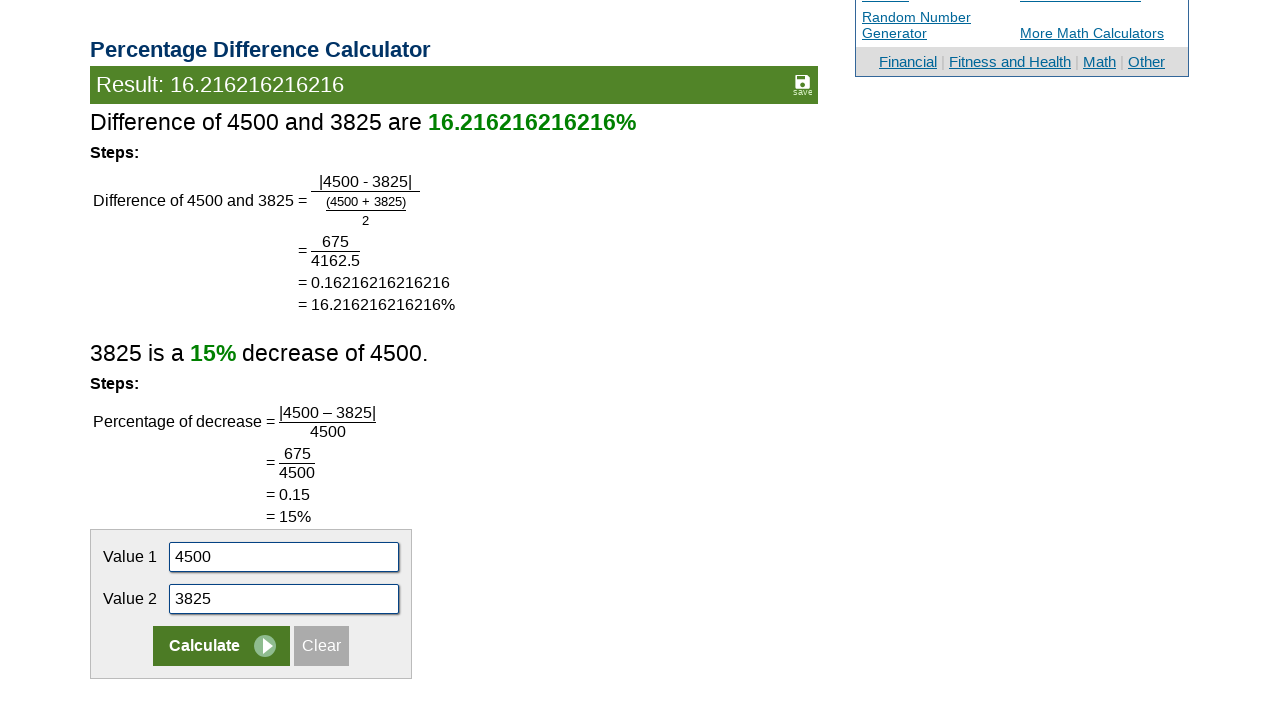